Tests hover functionality by hovering over an image and verifying hidden user info becomes visible

Starting URL: https://the-internet.herokuapp.com/hovers

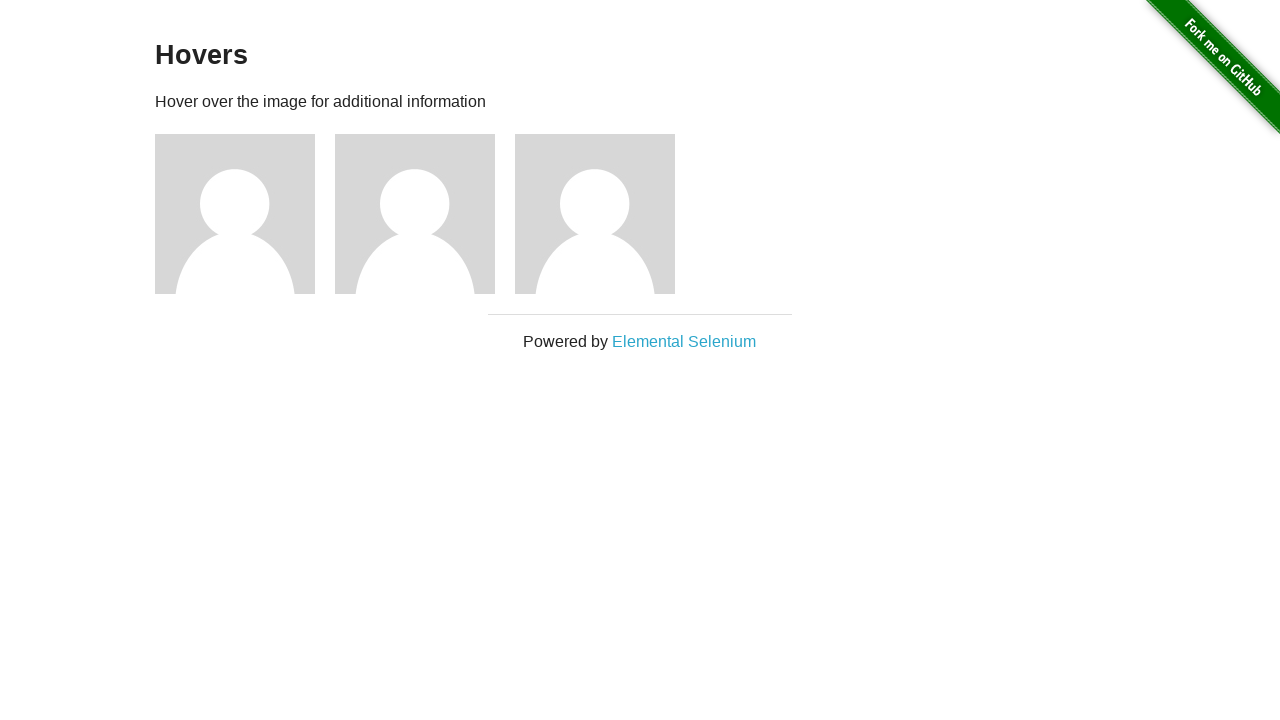

Waited for page to fully load (networkidle)
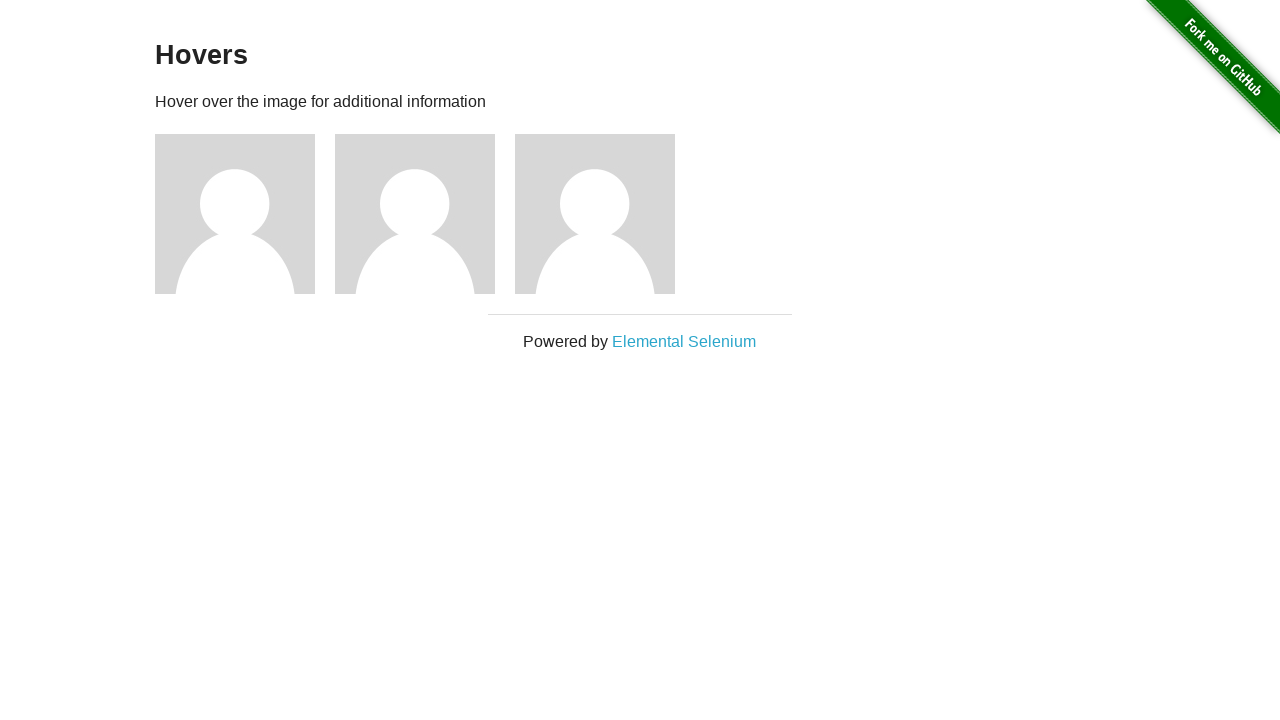

Verified user link is hidden before hover
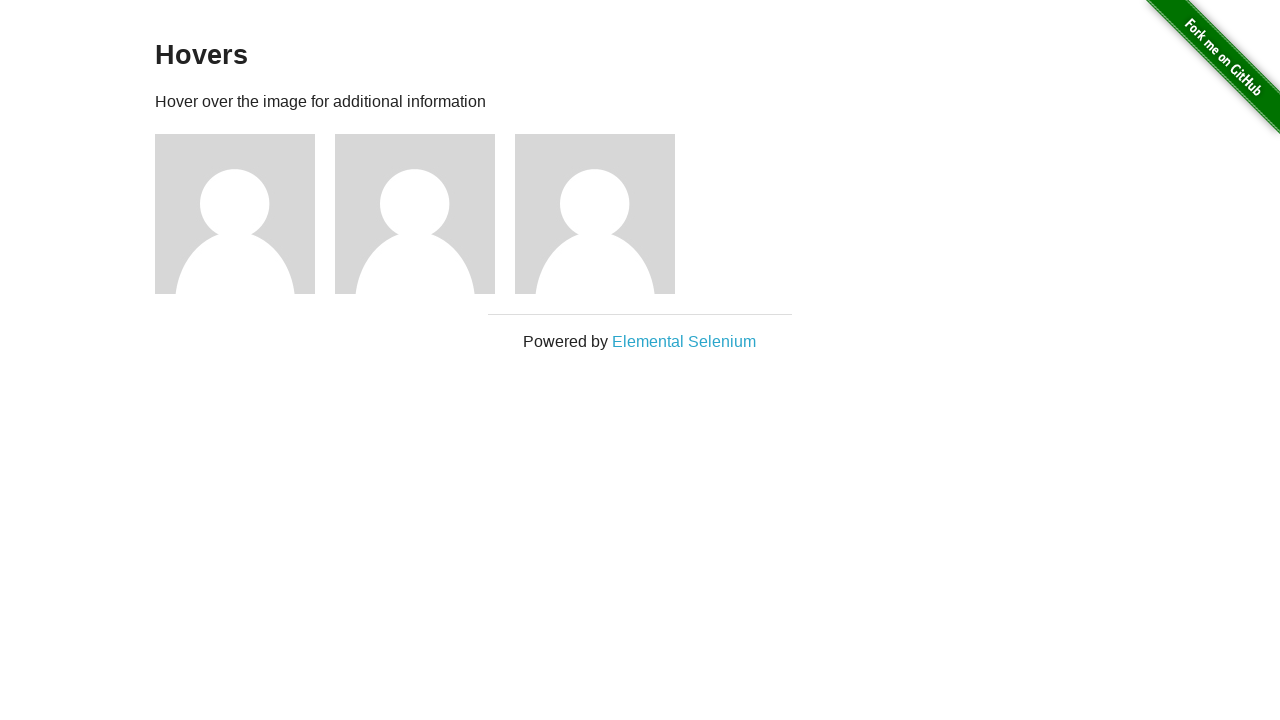

Hovered over the third figure image at (235, 214) on div.figure:nth-child(3) > img:nth-child(1)
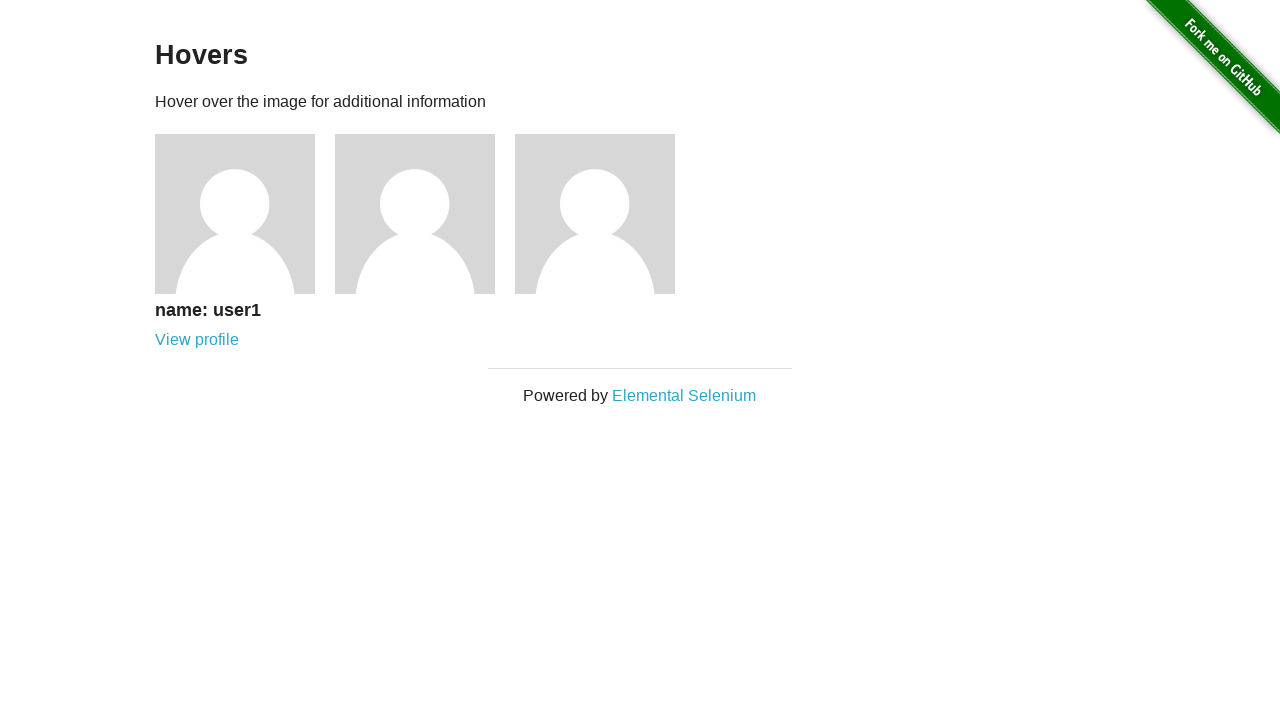

Verified user link is now visible after hover
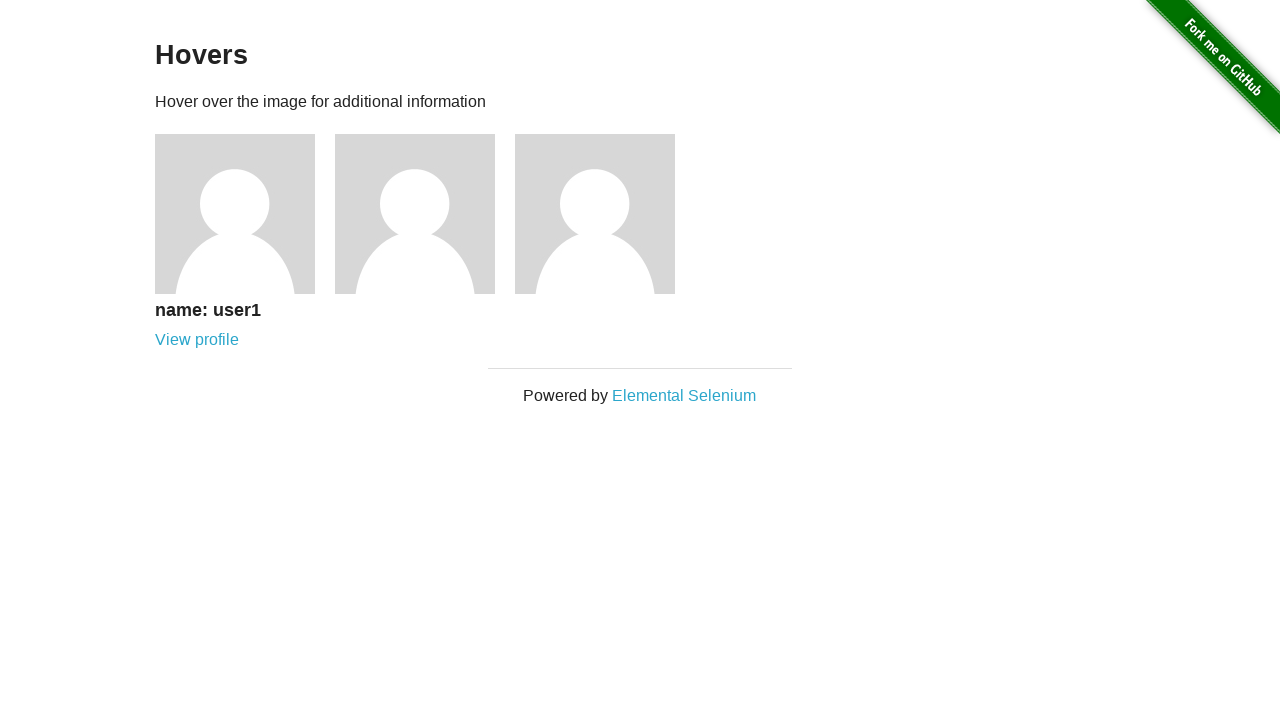

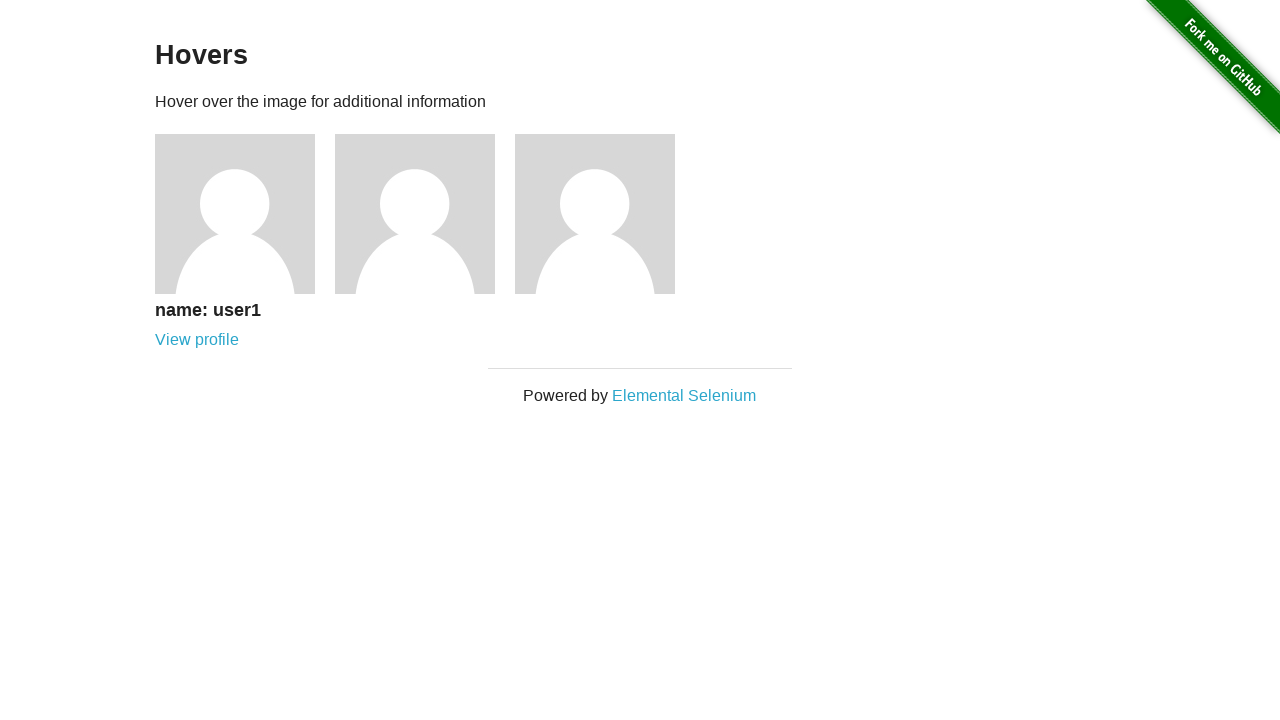